Tests HTML5 form submission by clicking an external explicit submit button and verifying the page shows a success message.

Starting URL: https://www.selenium.dev/selenium/web/click_tests/html5_submit_buttons.html

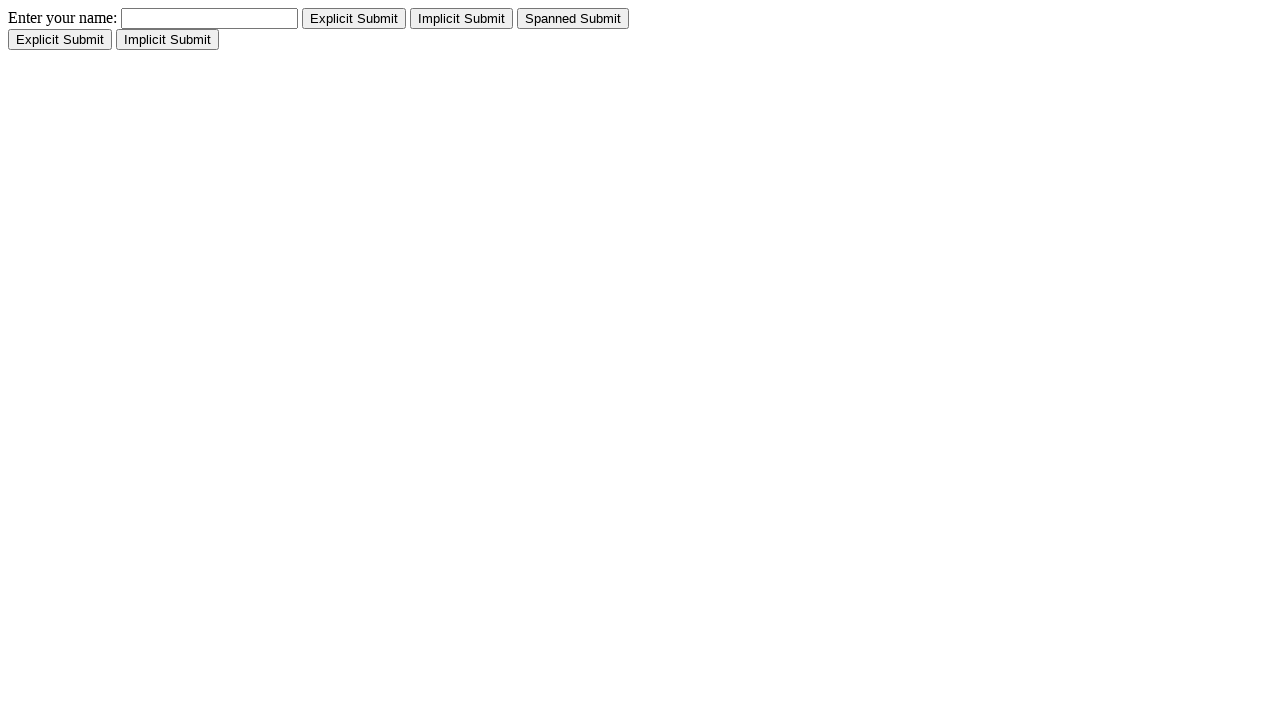

Navigated to HTML5 submit buttons test page
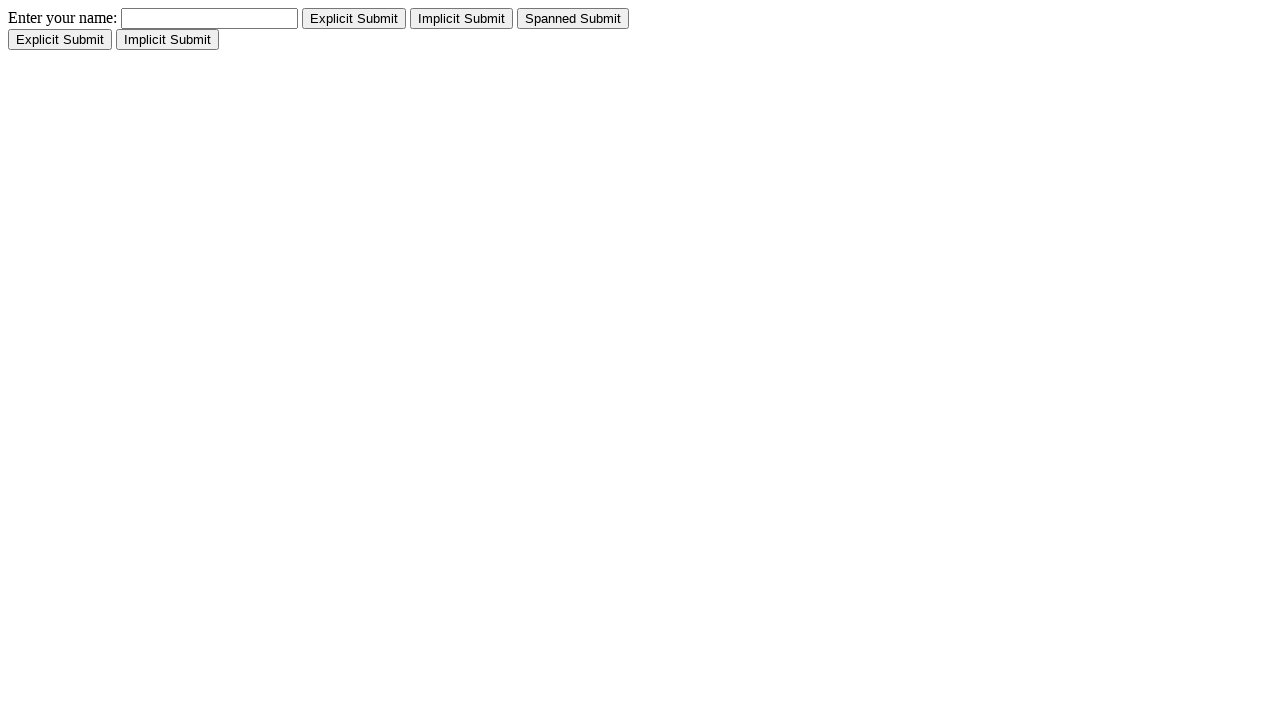

Clicked external explicit submit button at (60, 40) on #external_explicit_submit
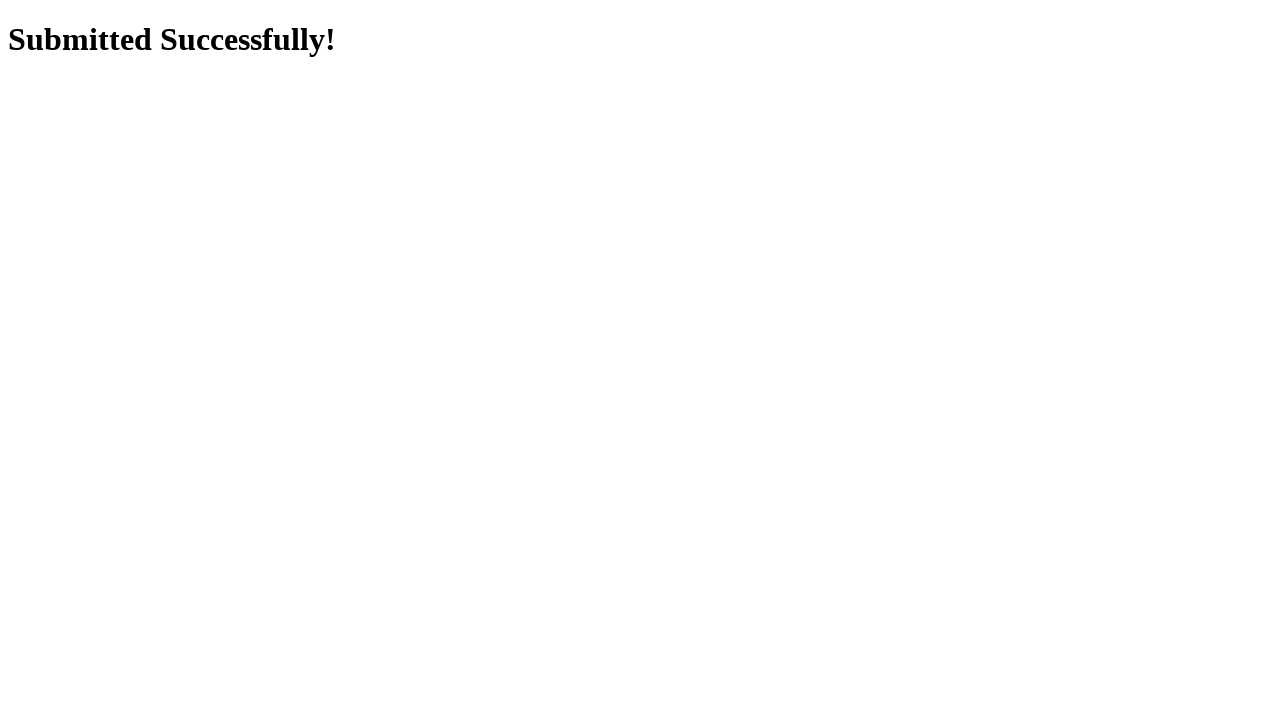

Verified success message appeared on page
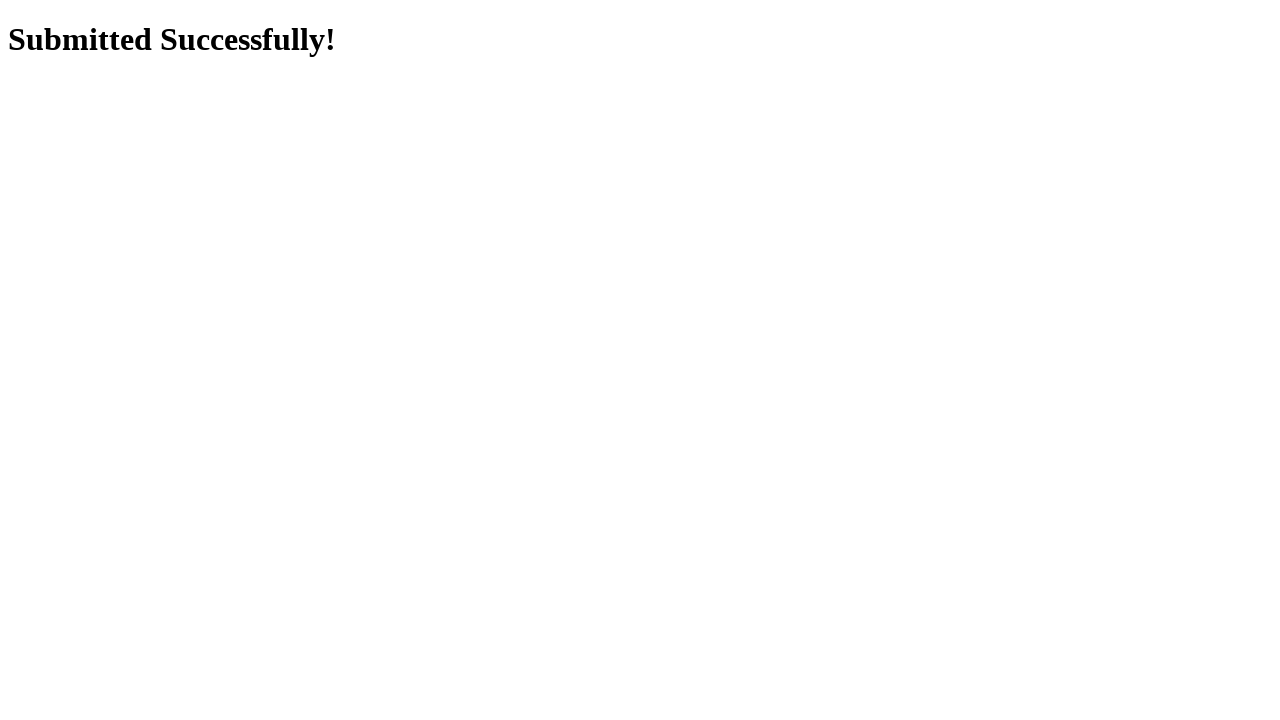

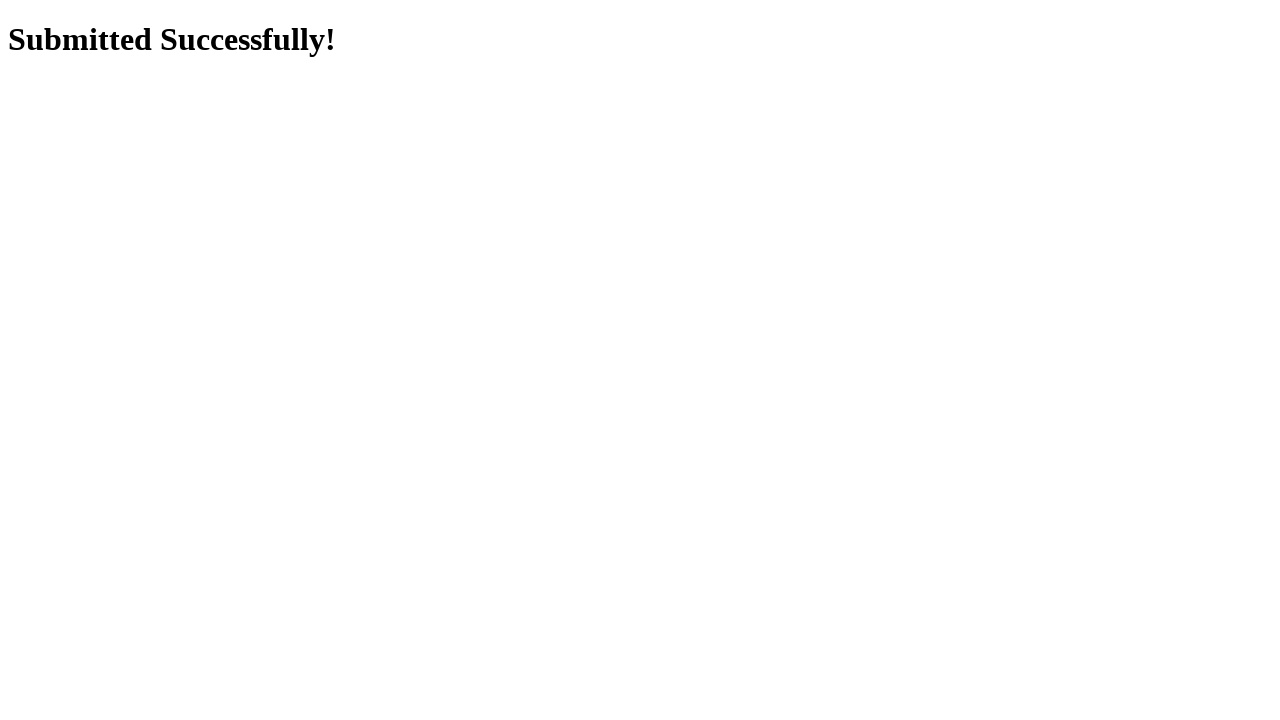